Tests date picker functionality by entering today's date, verifying the value, then clearing the field

Starting URL: https://www.lambdatest.com/selenium-playground/bootstrap-date-picker-demo

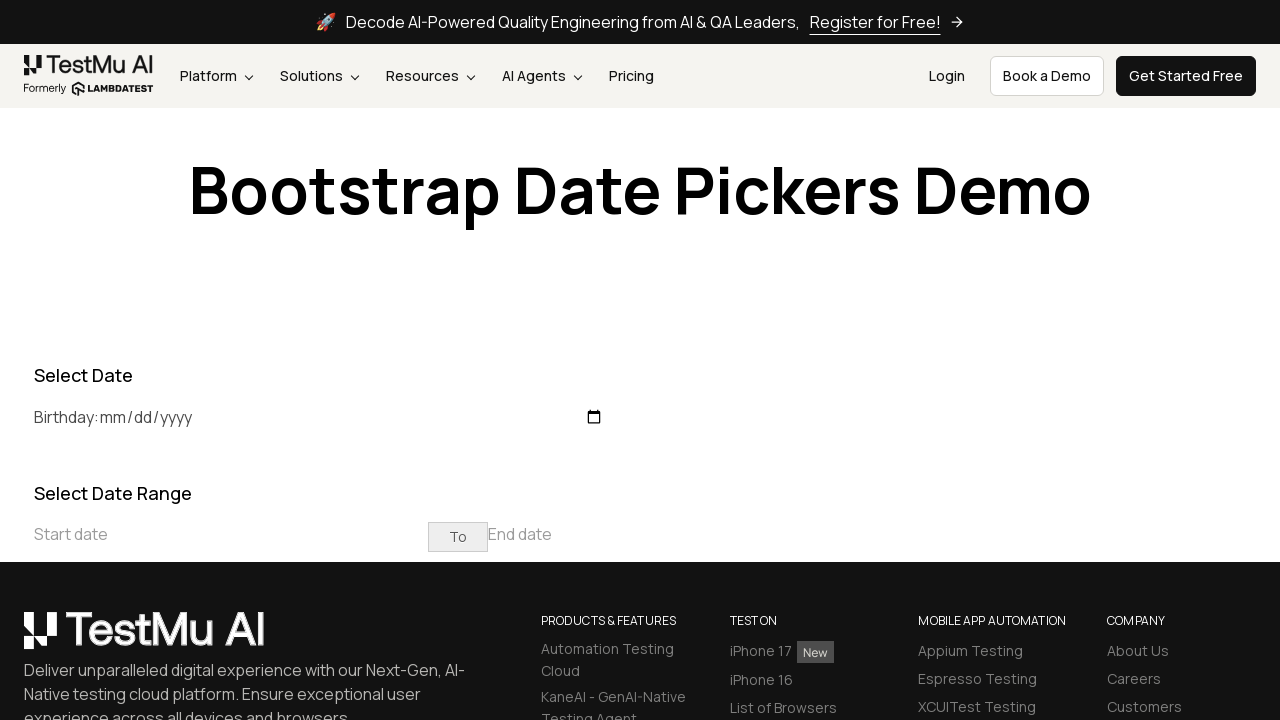

Filled birthday field with today's date on input#birthday
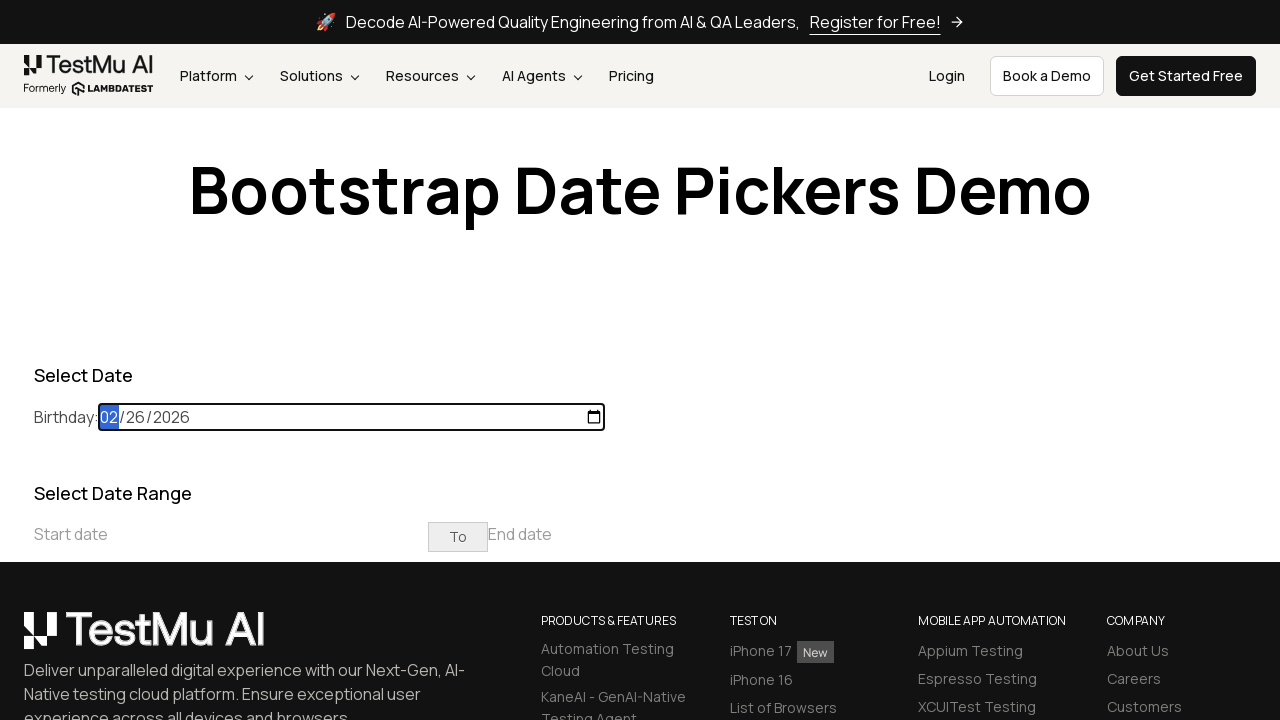

Cleared the birthday field on input#birthday
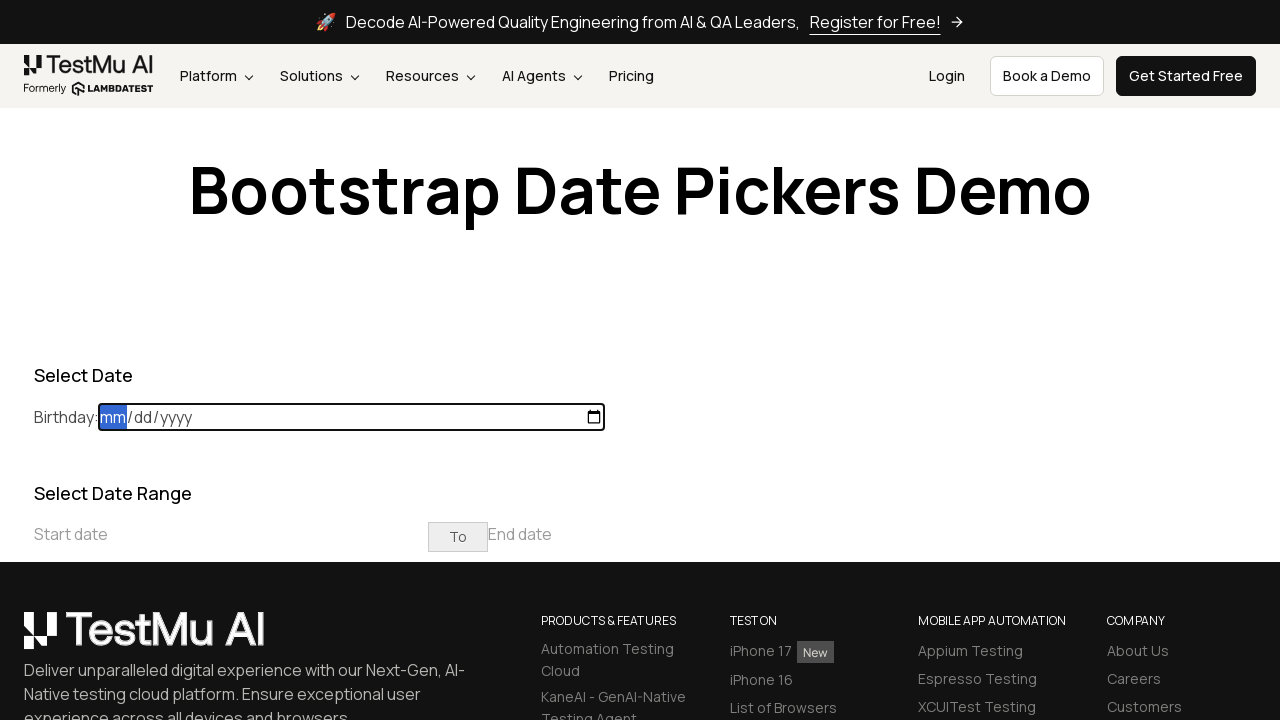

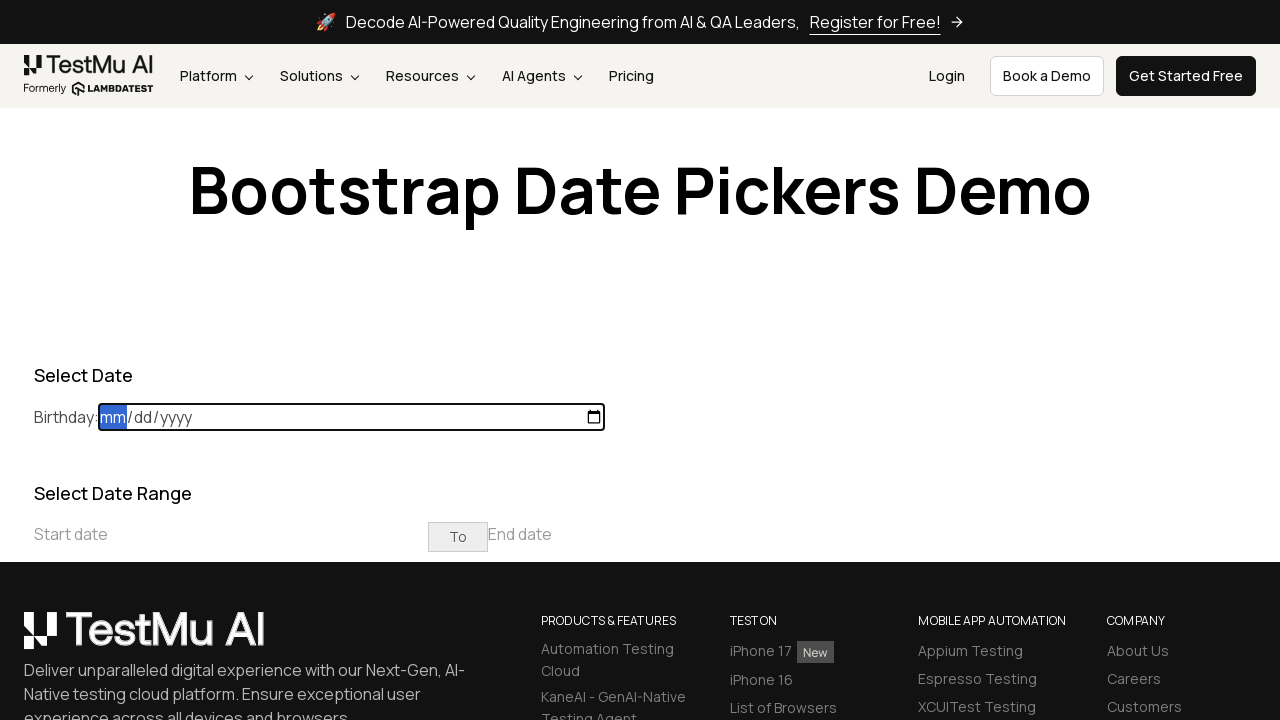